Tests client-side delay by clicking an AJAX button and waiting for the success element to appear

Starting URL: http://www.uitestingplayground.com/clientdelay

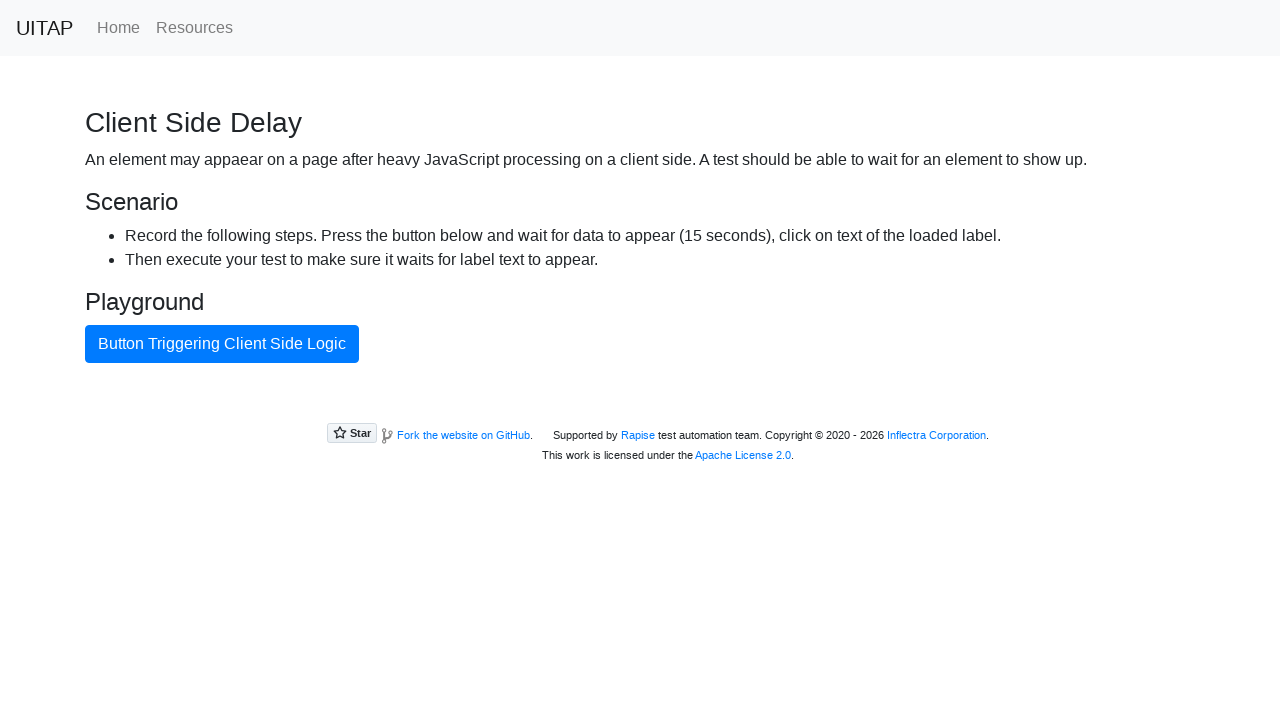

Navigated to client delay test page
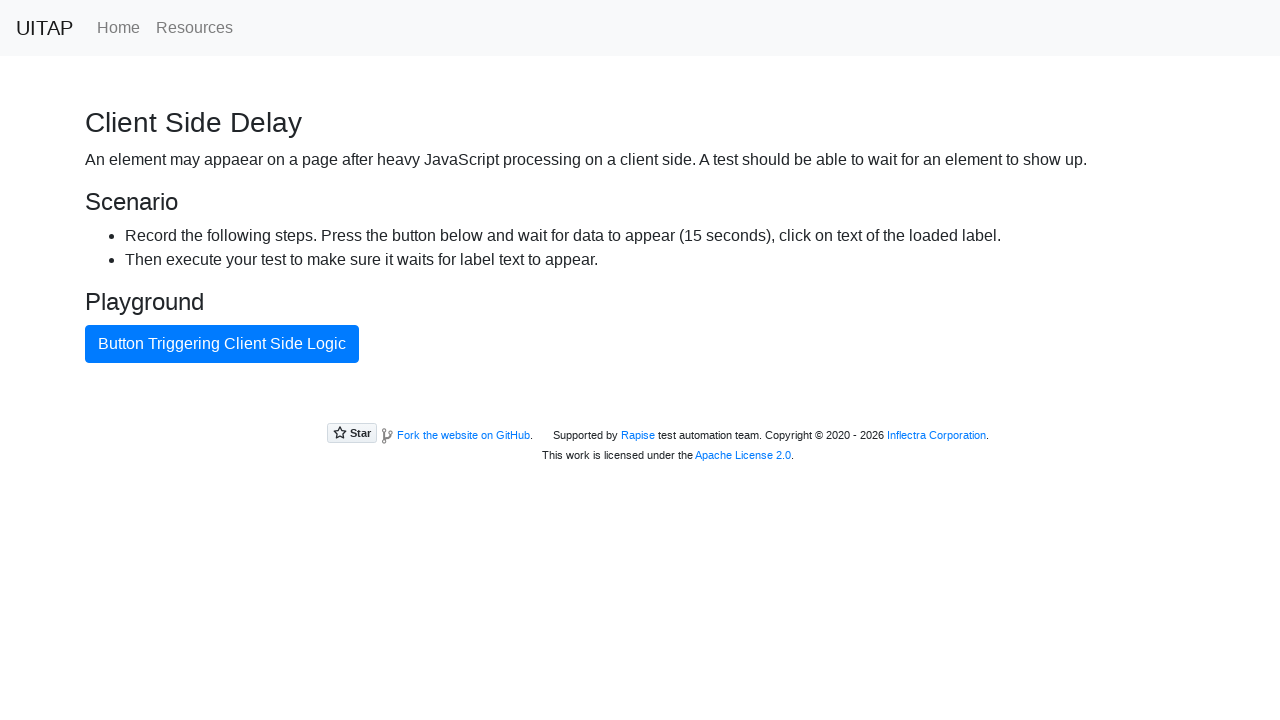

Clicked AJAX button to trigger client-side delay at (222, 344) on #ajaxButton
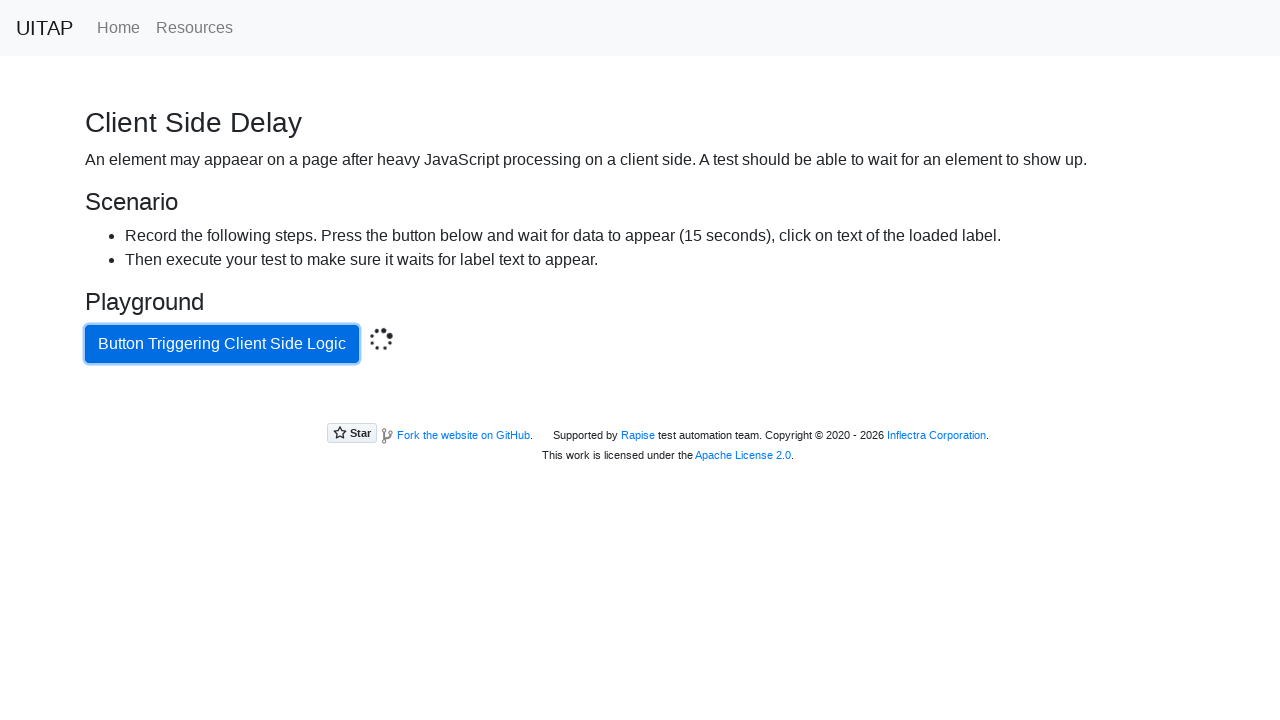

Success element appeared after client-side delay
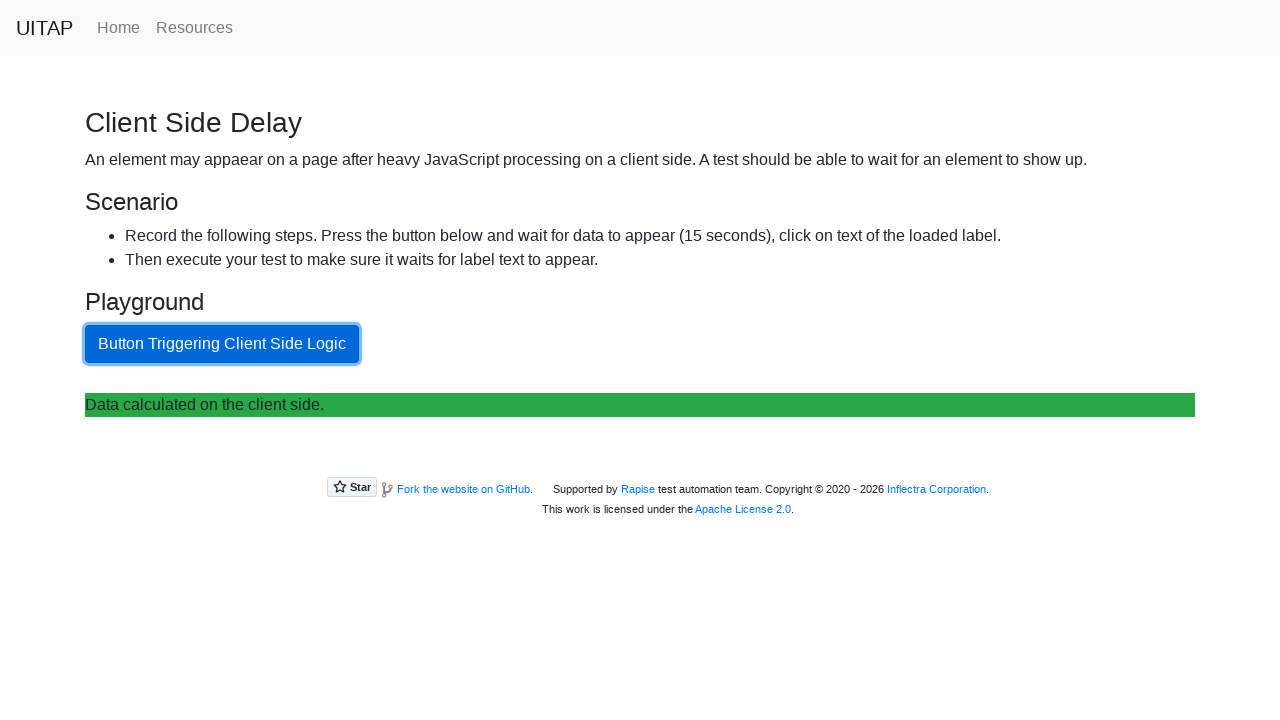

Clicked the success element at (640, 405) on .bg-success
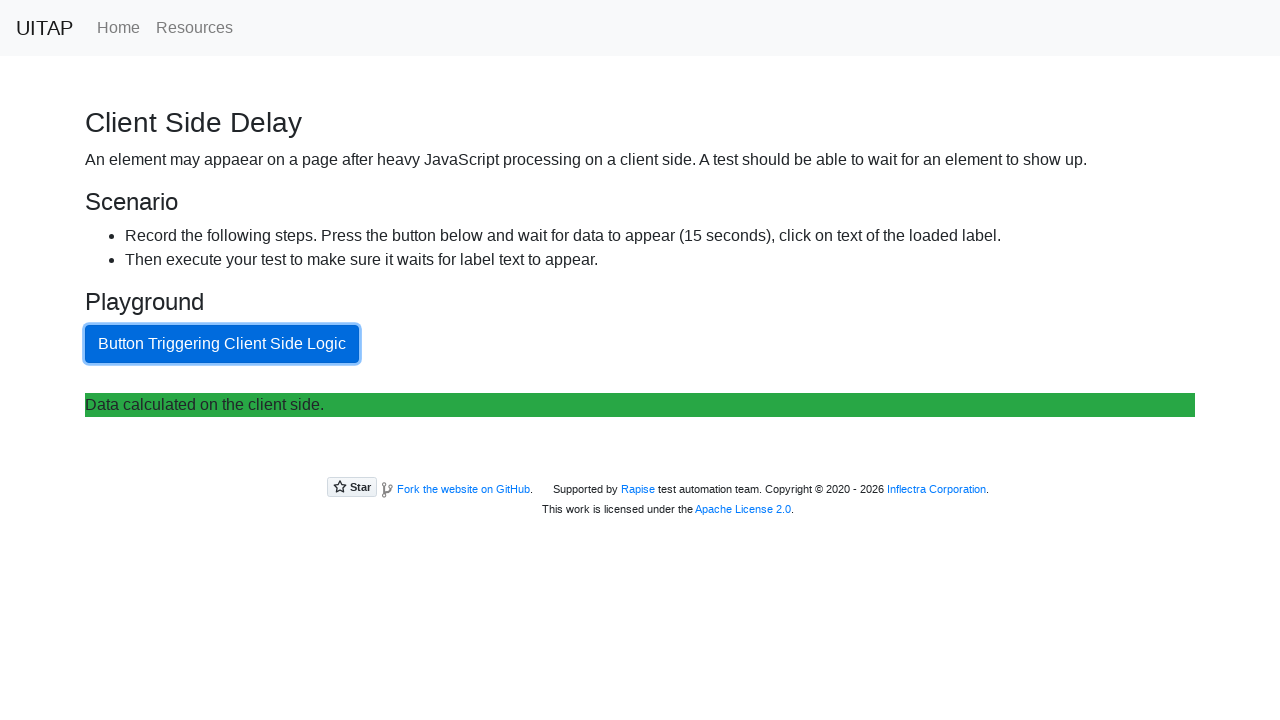

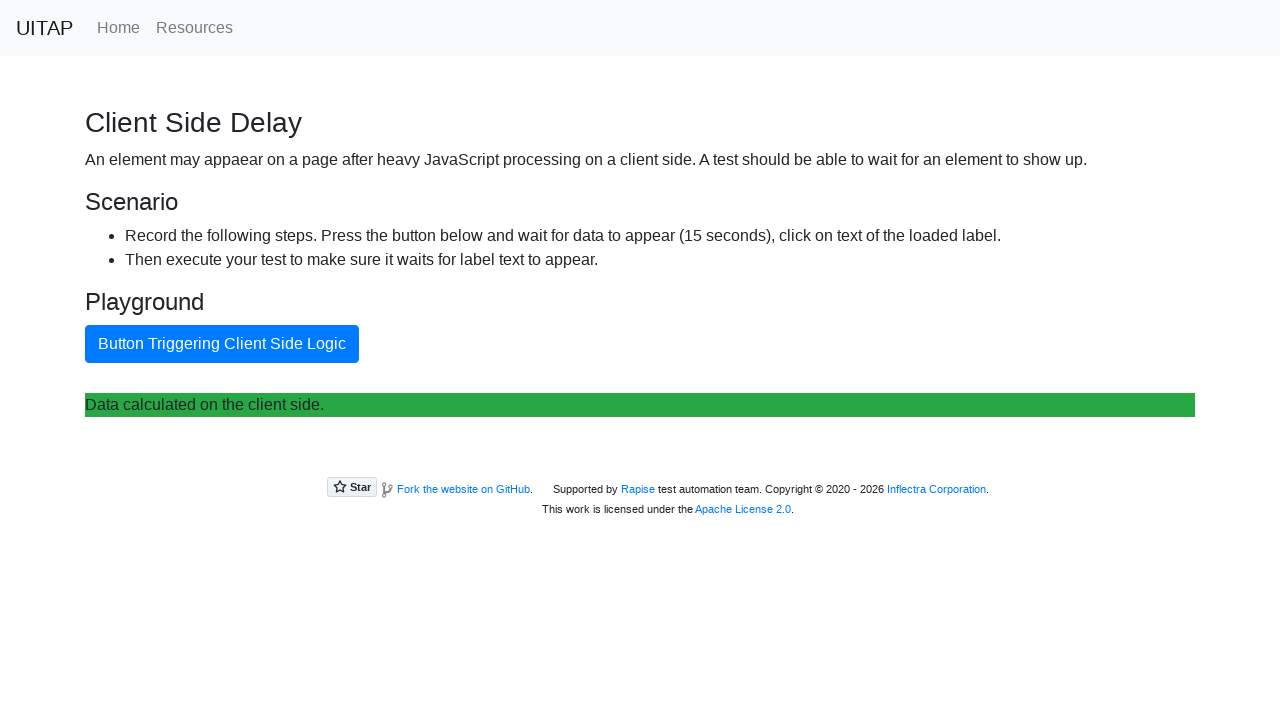